Tests dropdown selection functionality by selecting "India" from a country dropdown menu

Starting URL: https://www.globalsqa.com/demo-site/select-dropdown-menu/#google_vignette

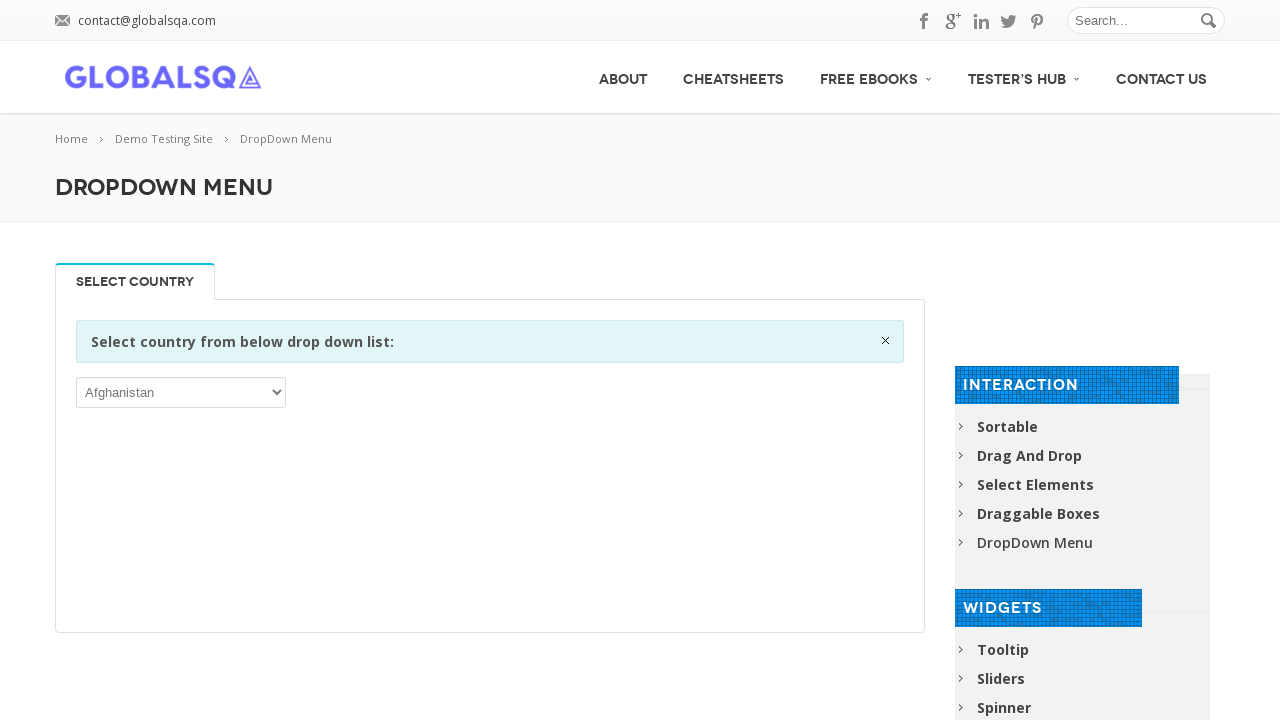

Located the country dropdown menu element
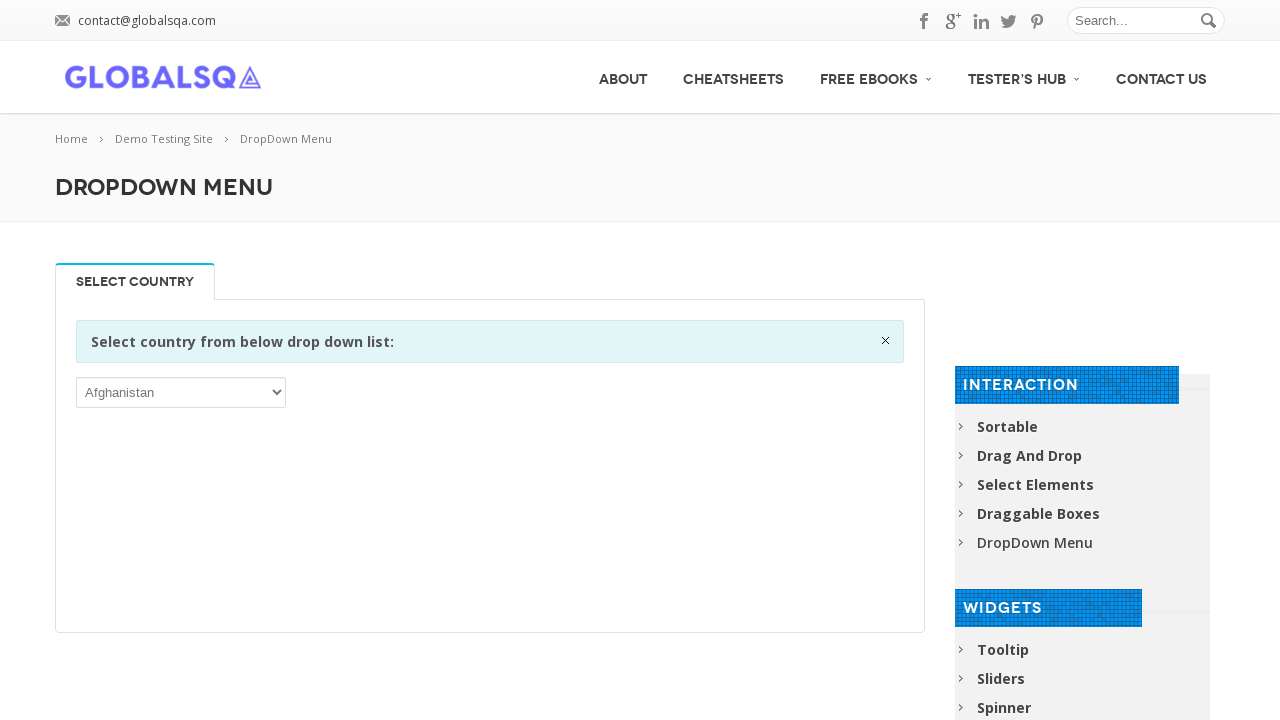

Selected 'India' from the dropdown menu on xpath=//div[@class='single_tab_div resp-tab-content resp-tab-content-active']//p
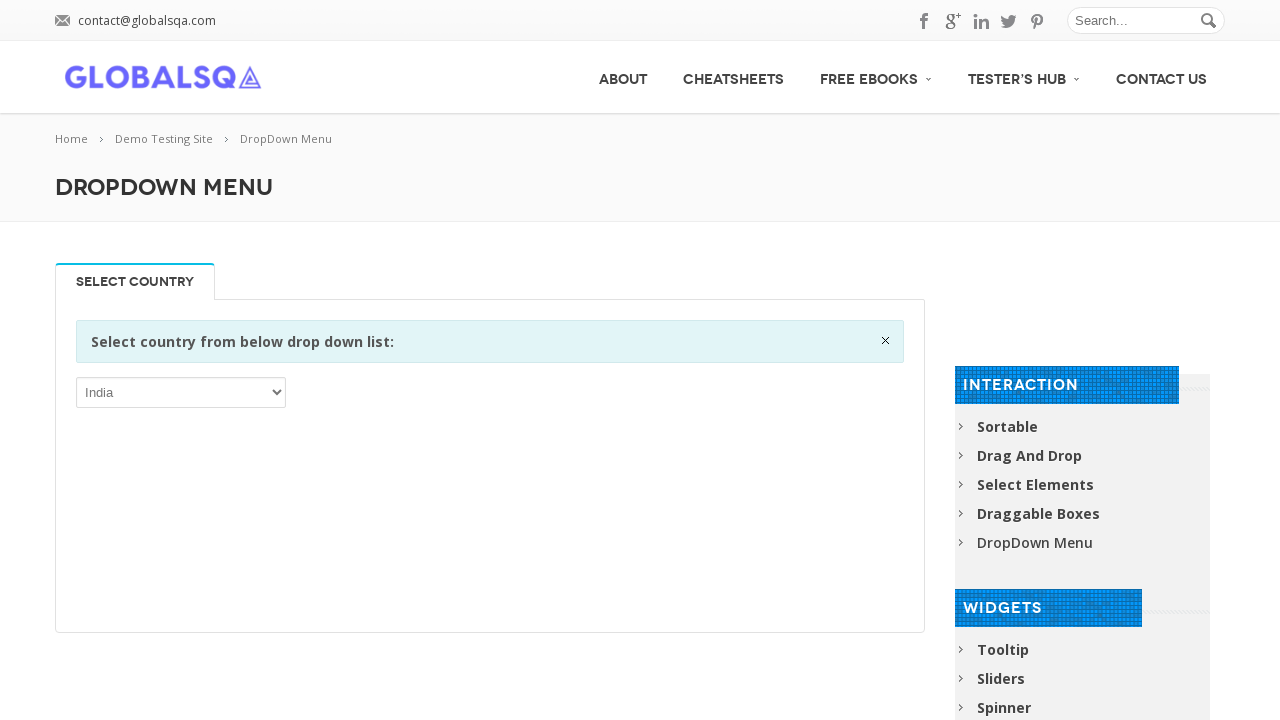

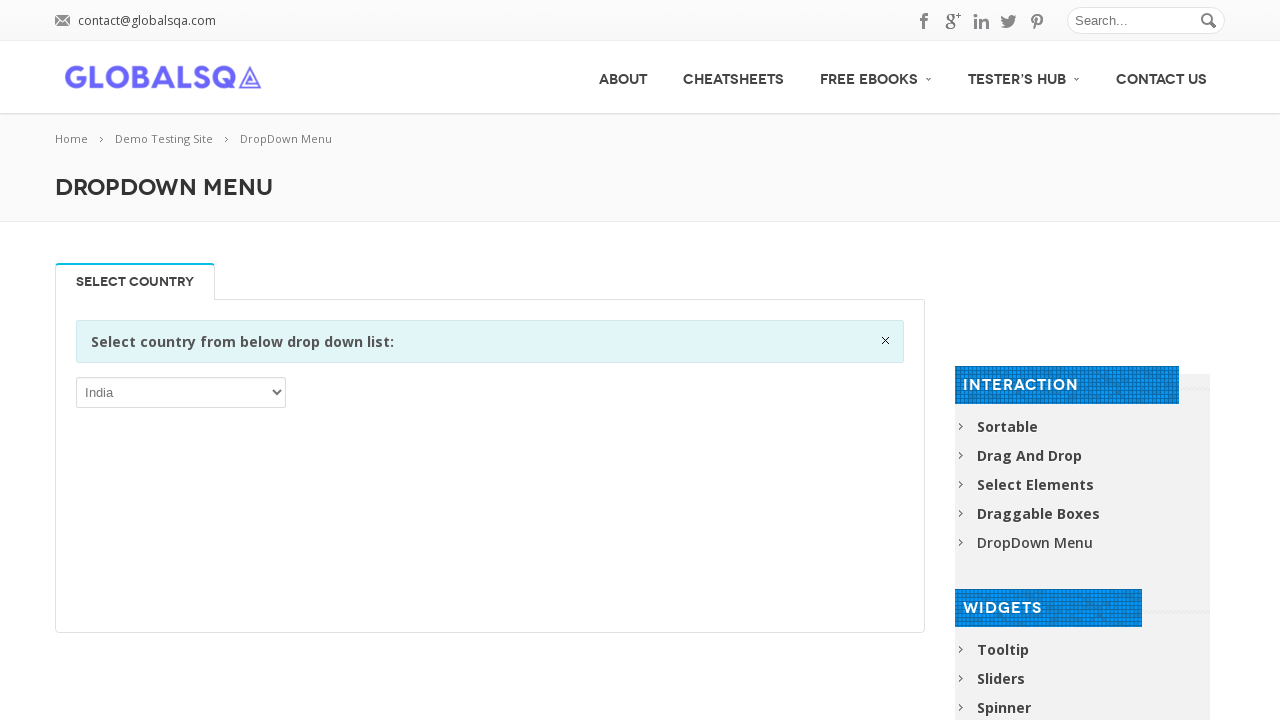